Tests accepting a JavaScript alert by clicking a button that triggers an alert, accepting it, and verifying the result message.

Starting URL: https://the-internet.herokuapp.com/javascript_alerts

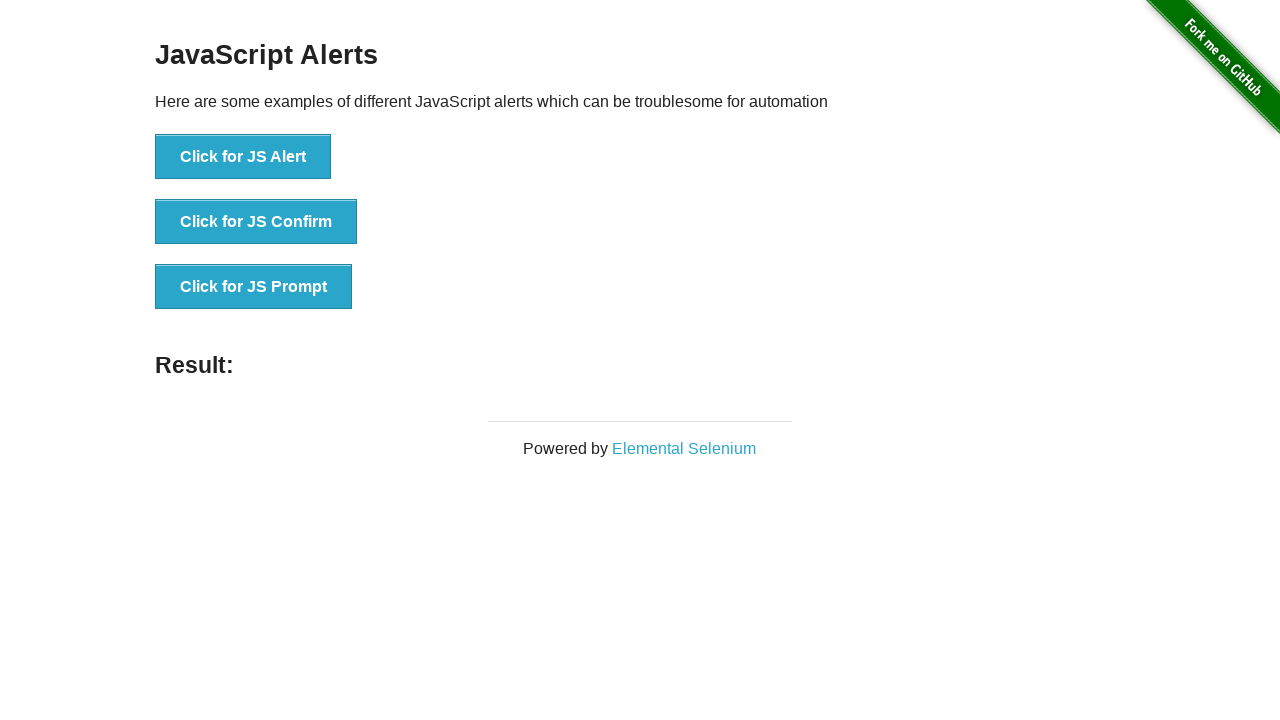

Clicked button to trigger JavaScript alert at (243, 157) on xpath=//*[@id='content']/div/ul/li[1]/button
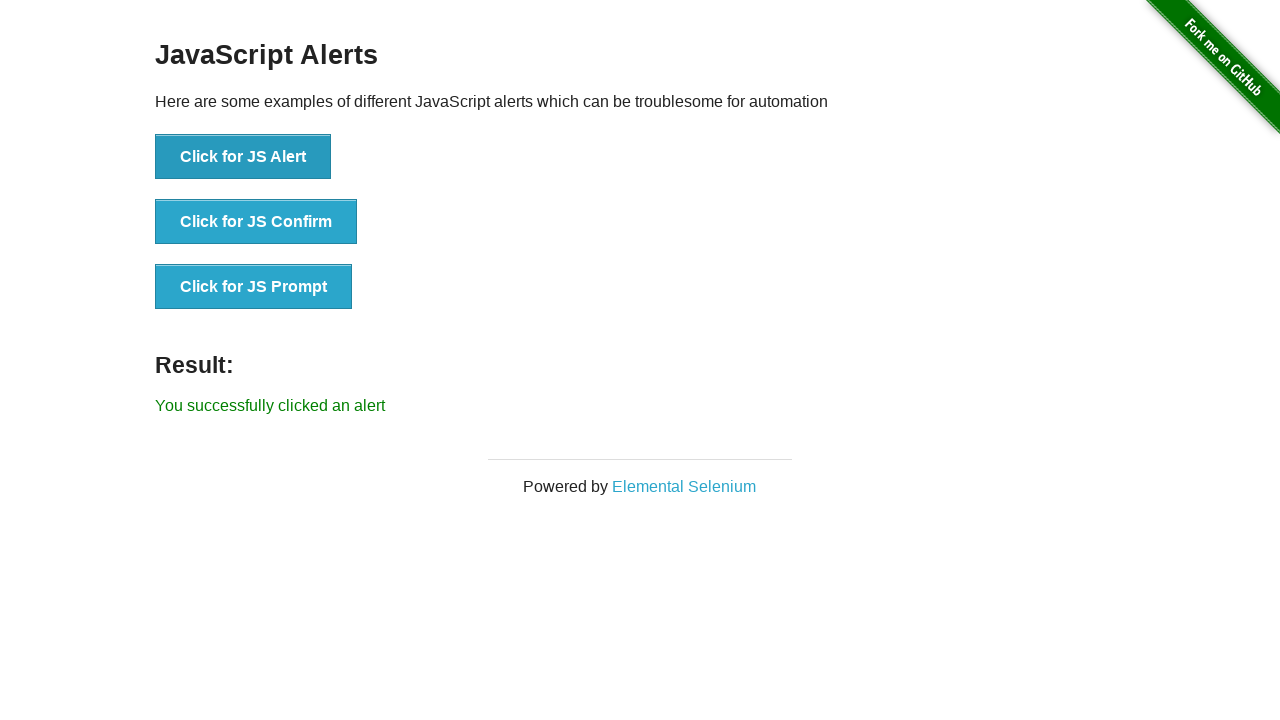

Set up dialog handler to accept alert
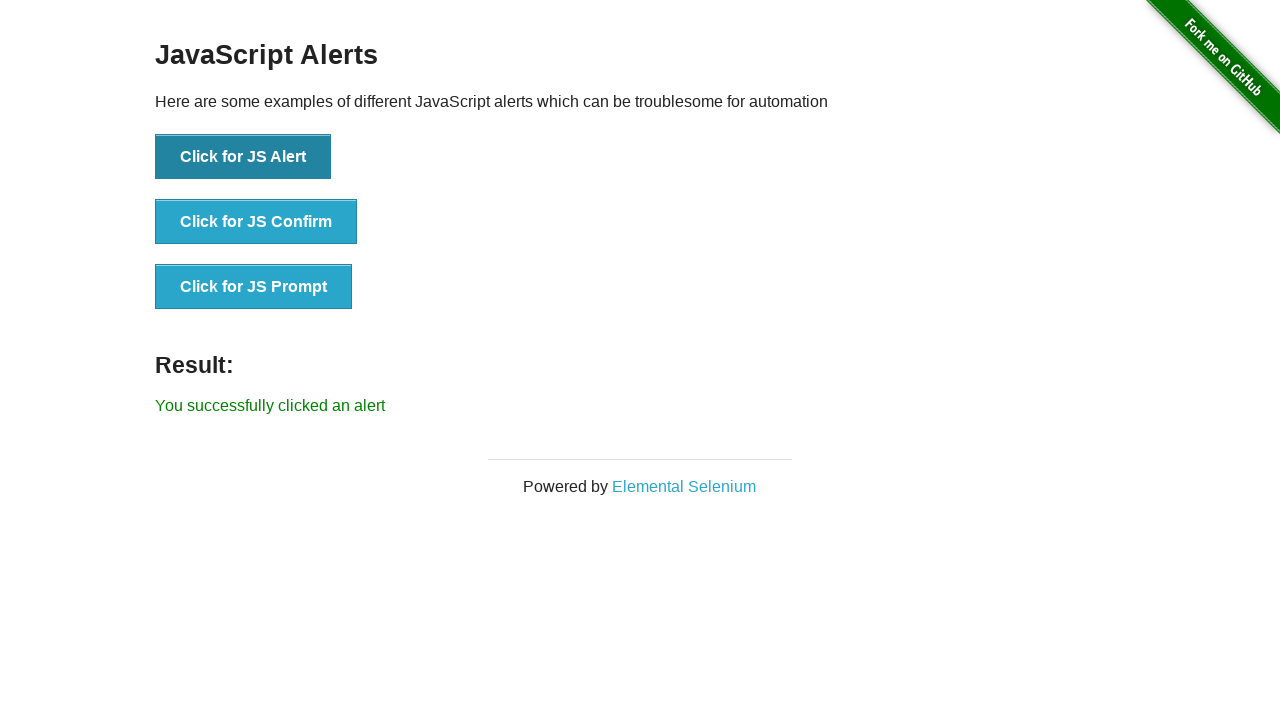

Waited for result message to appear after accepting alert
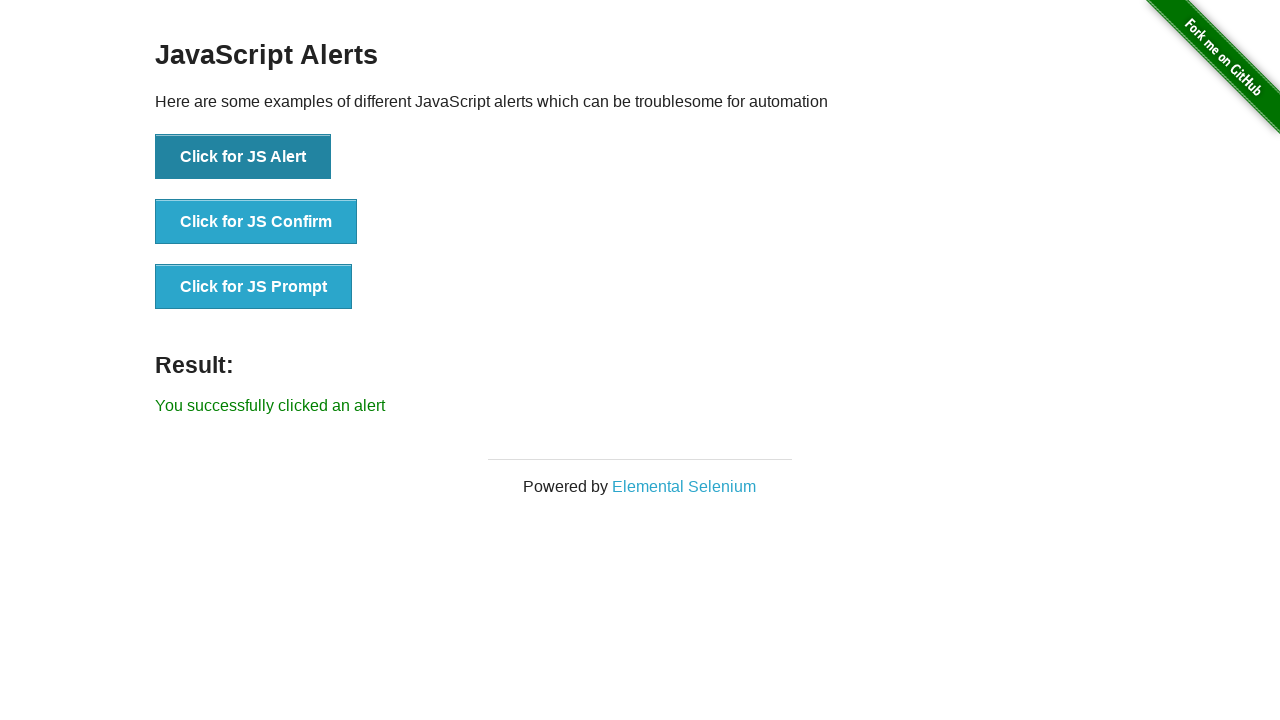

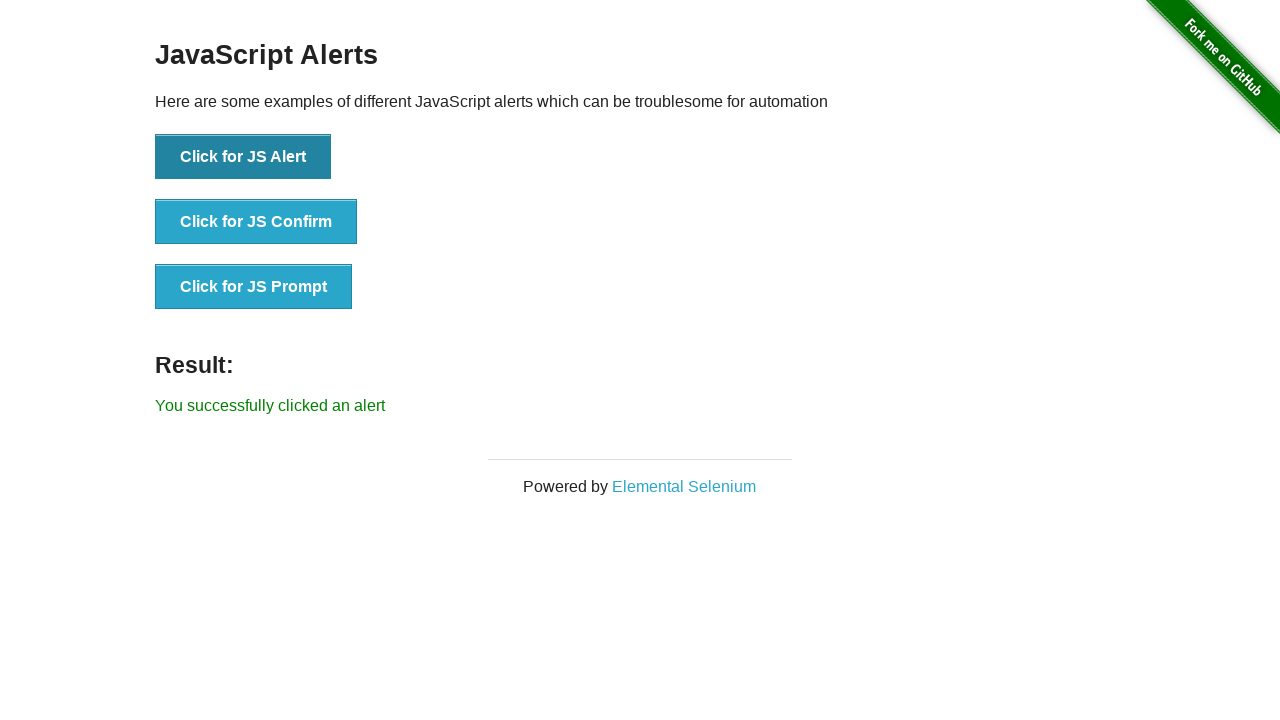